Navigates to the DemoQA automation practice form page and verifies the page URL and title are accessible.

Starting URL: https://demoqa.com/automation-practice-form

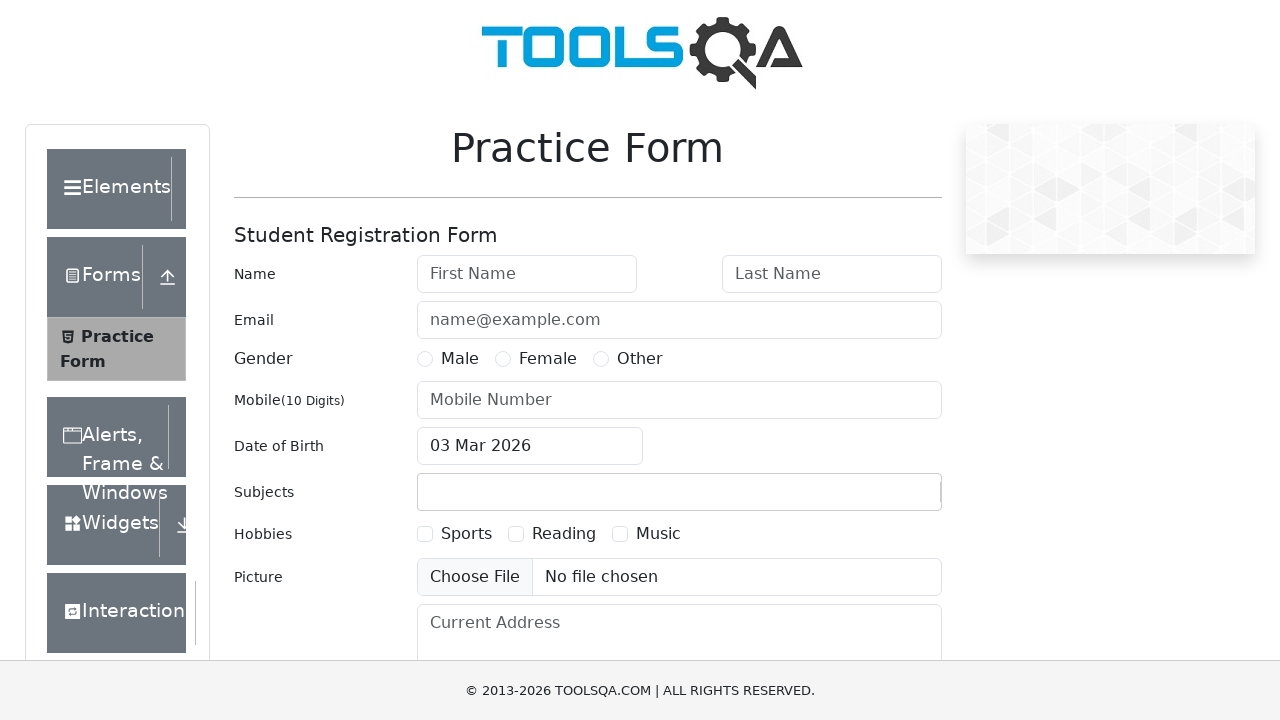

Retrieved current page URL
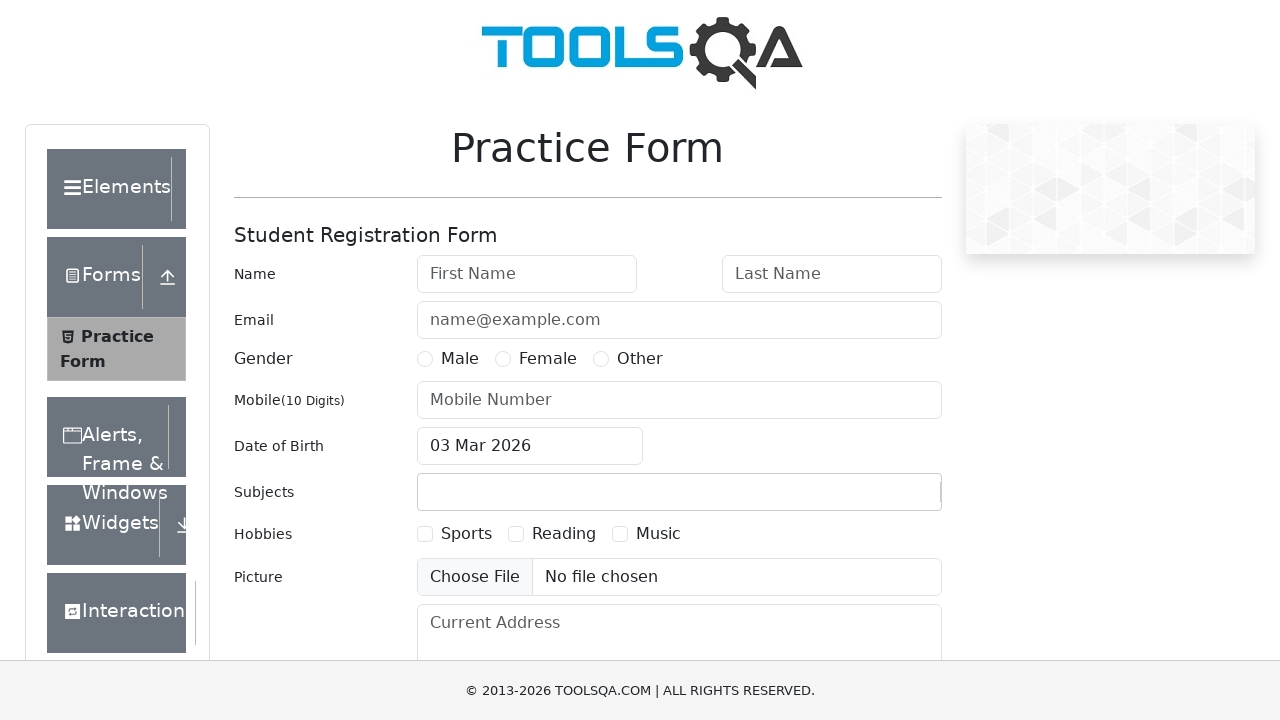

Retrieved page title
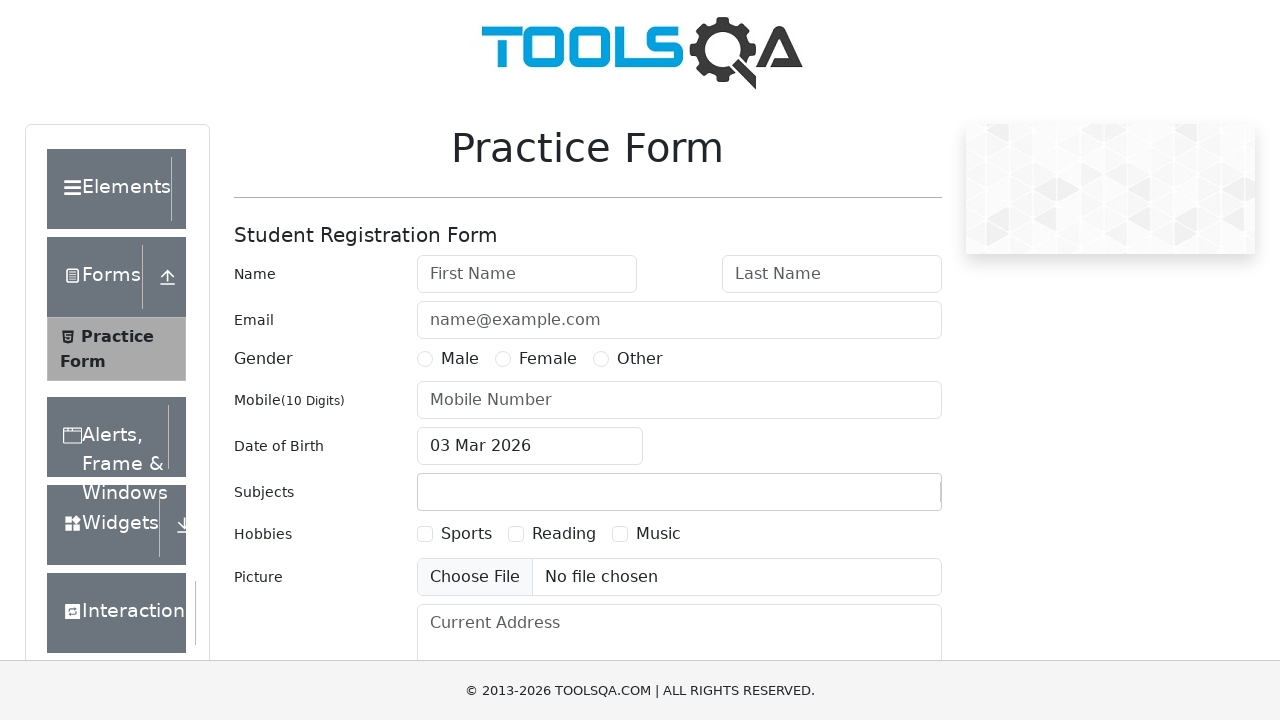

Waited for automation practice form to be visible
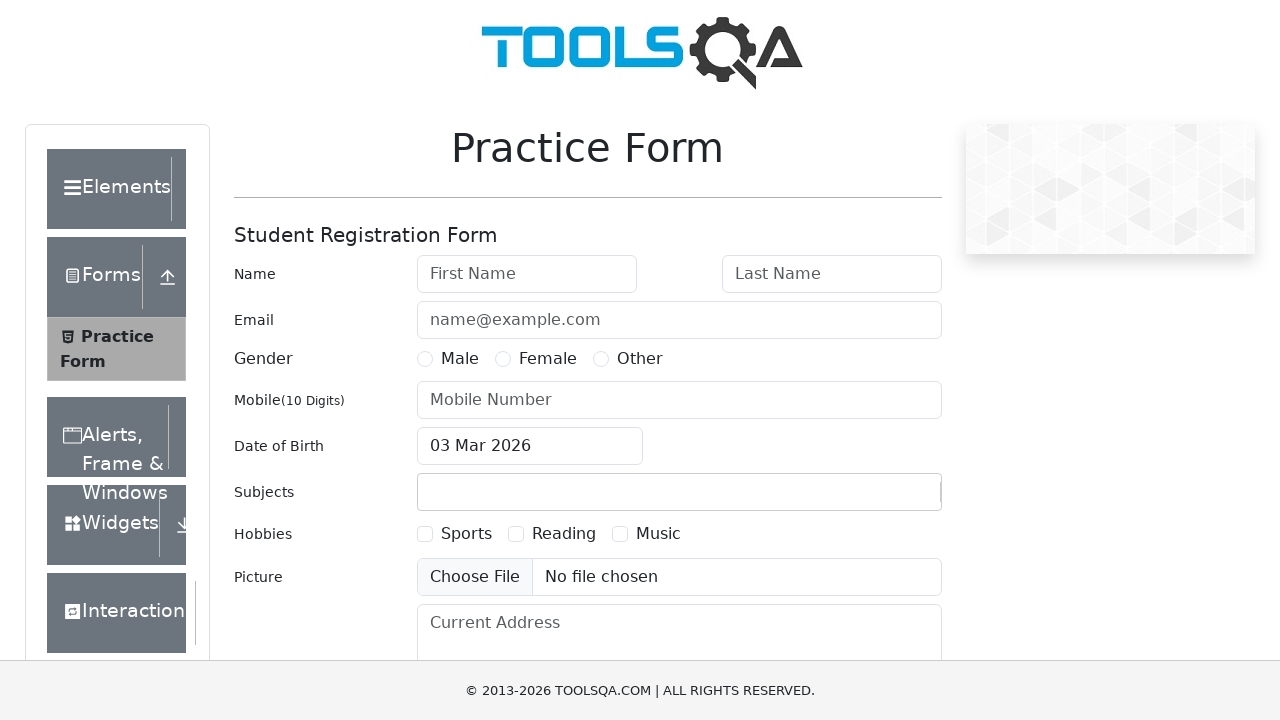

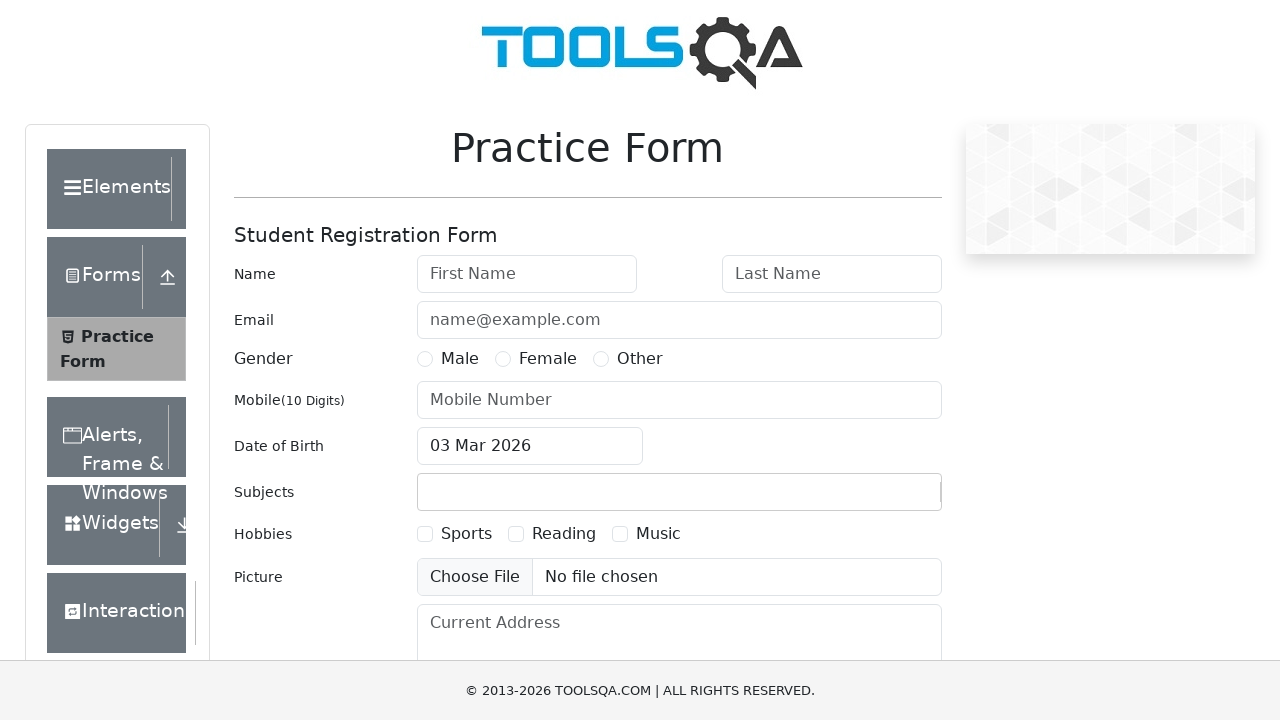